Navigates to a GitHub user profile page and waits for content to load

Starting URL: https://github.com/vinimj18

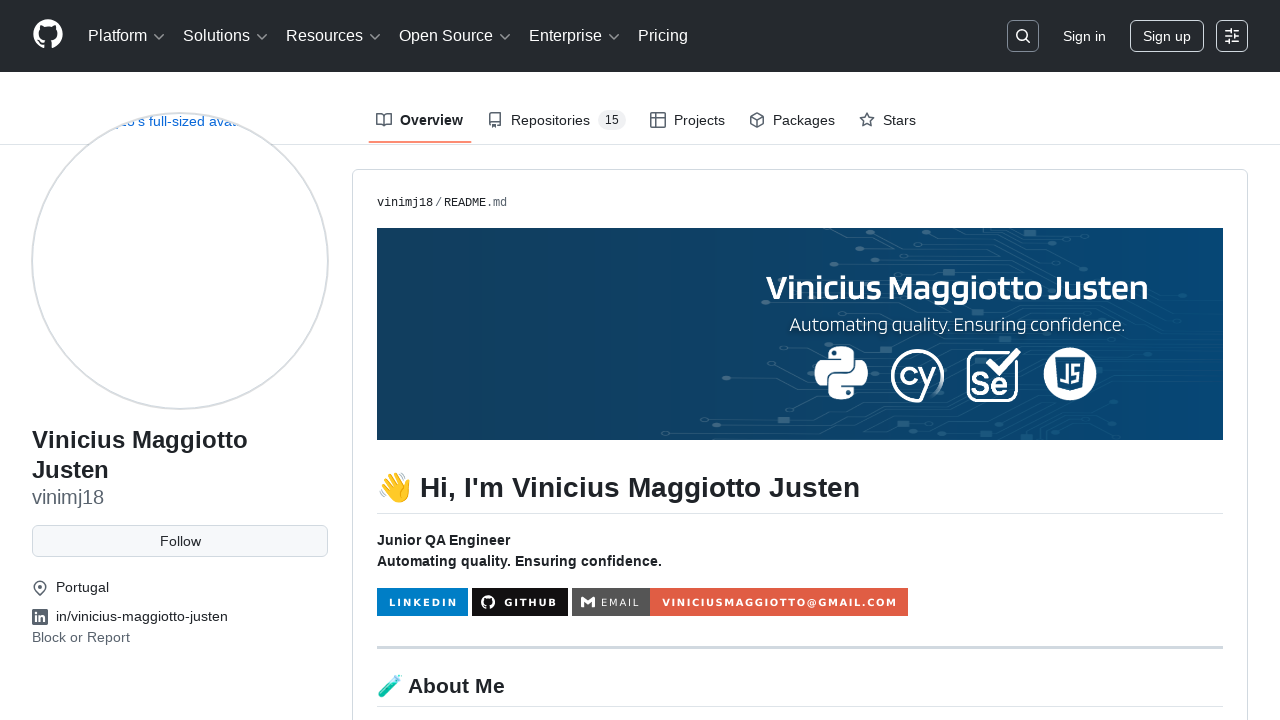

Navigated to GitHub user profile page for vinimj18
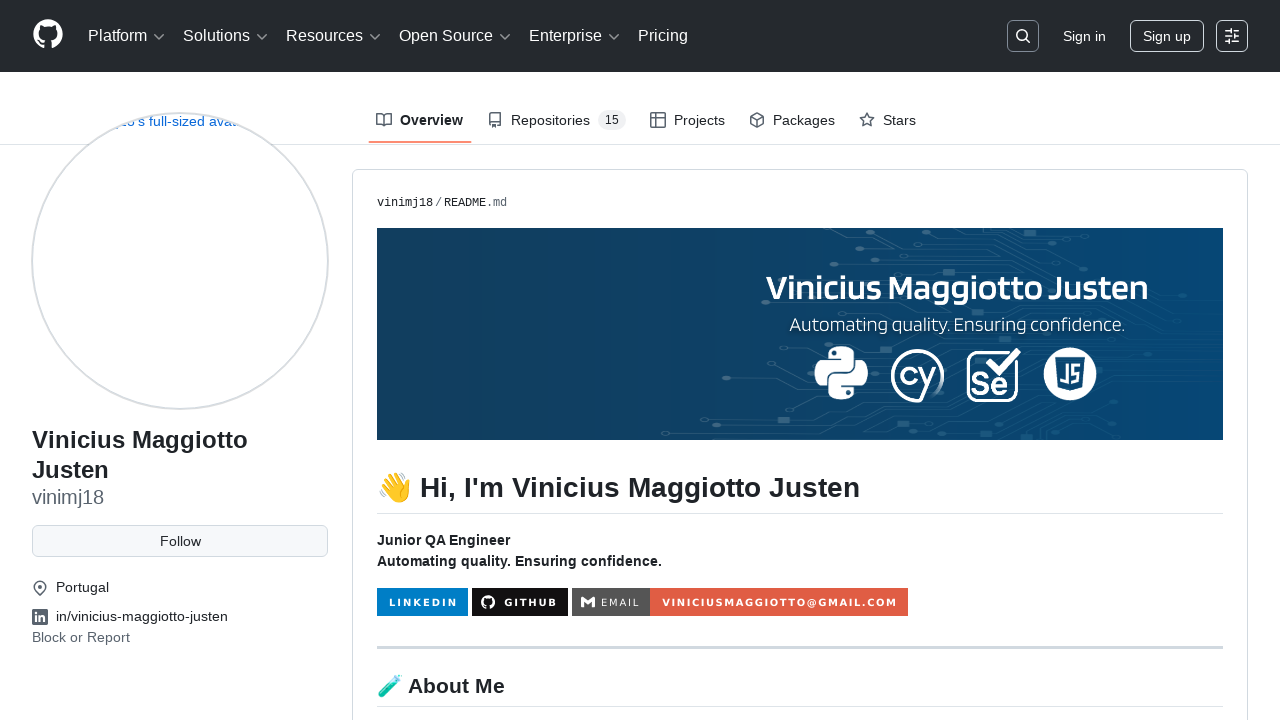

GitHub profile vcard element loaded successfully
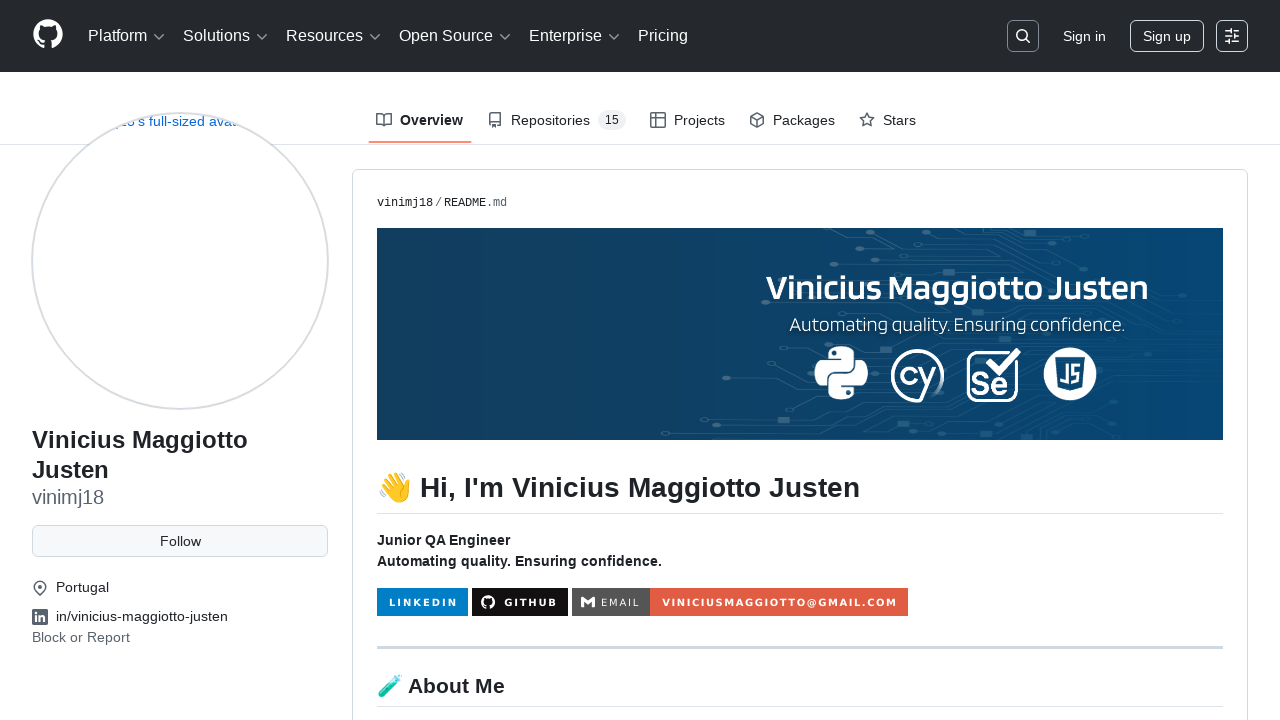

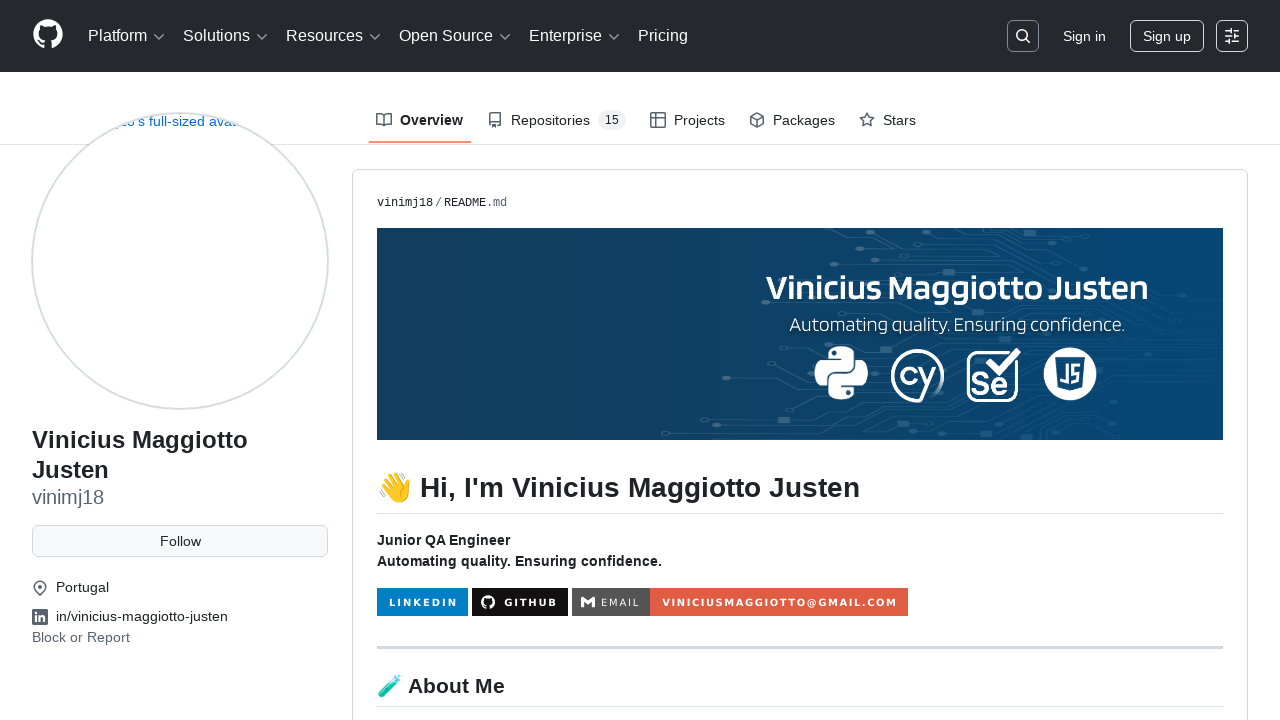